Tests the auto-suggest dropdown functionality by typing "uni" into a suggestion textbox, waiting for dropdown options to appear, selecting "United States (USA)" from the suggestions, and verifying the selection appears in the textbox.

Starting URL: https://rahulshettyacademy.com/AutomationPractice/

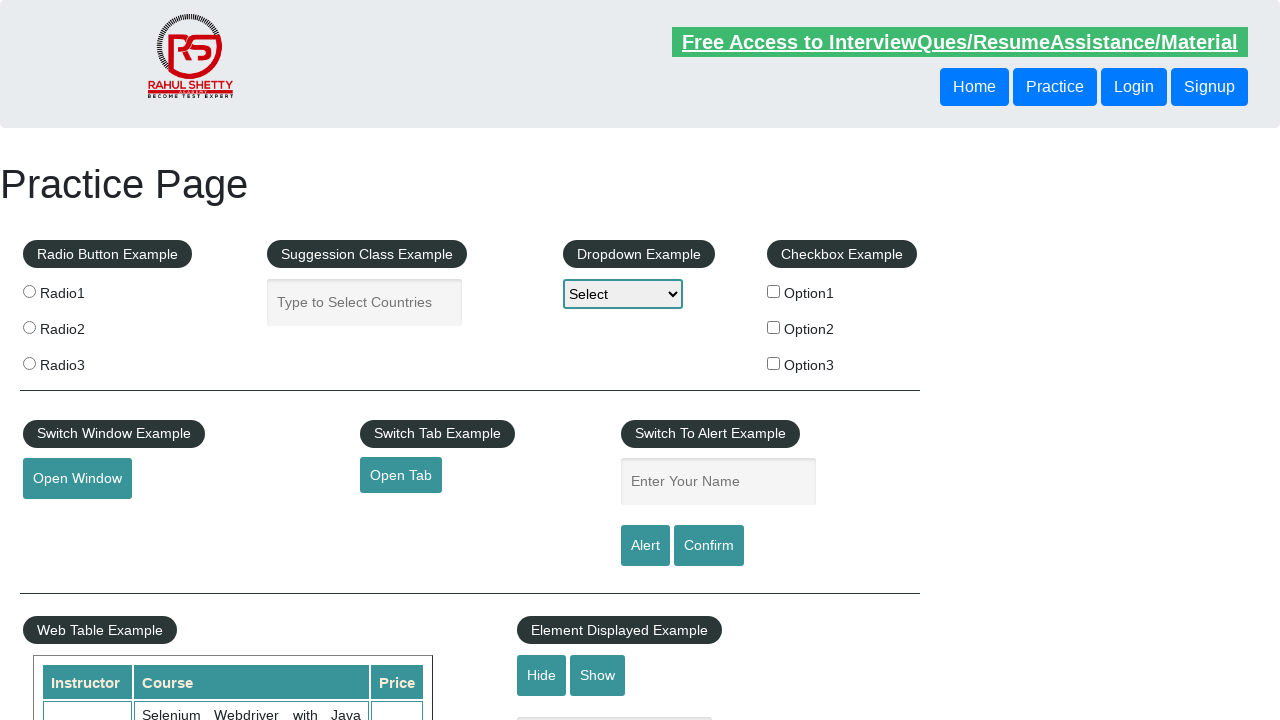

Typed 'uni' into the autocomplete suggestion textbox on #autocomplete
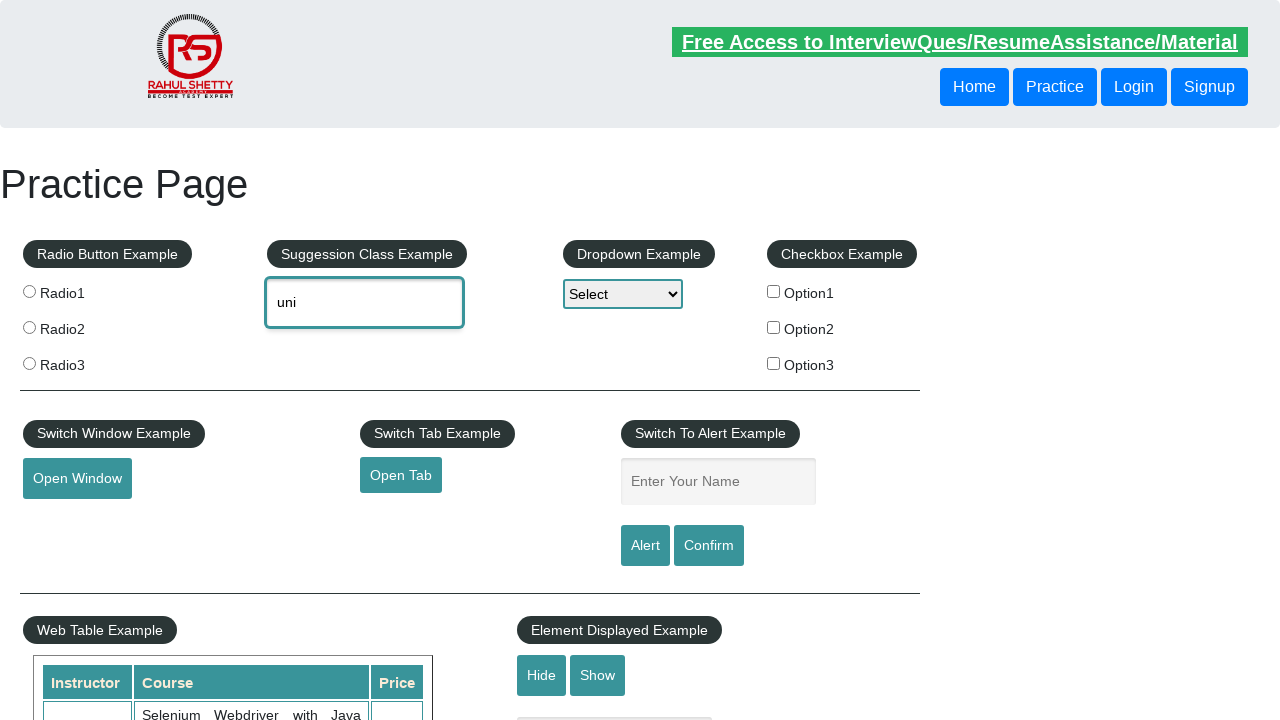

Dropdown suggestions appeared
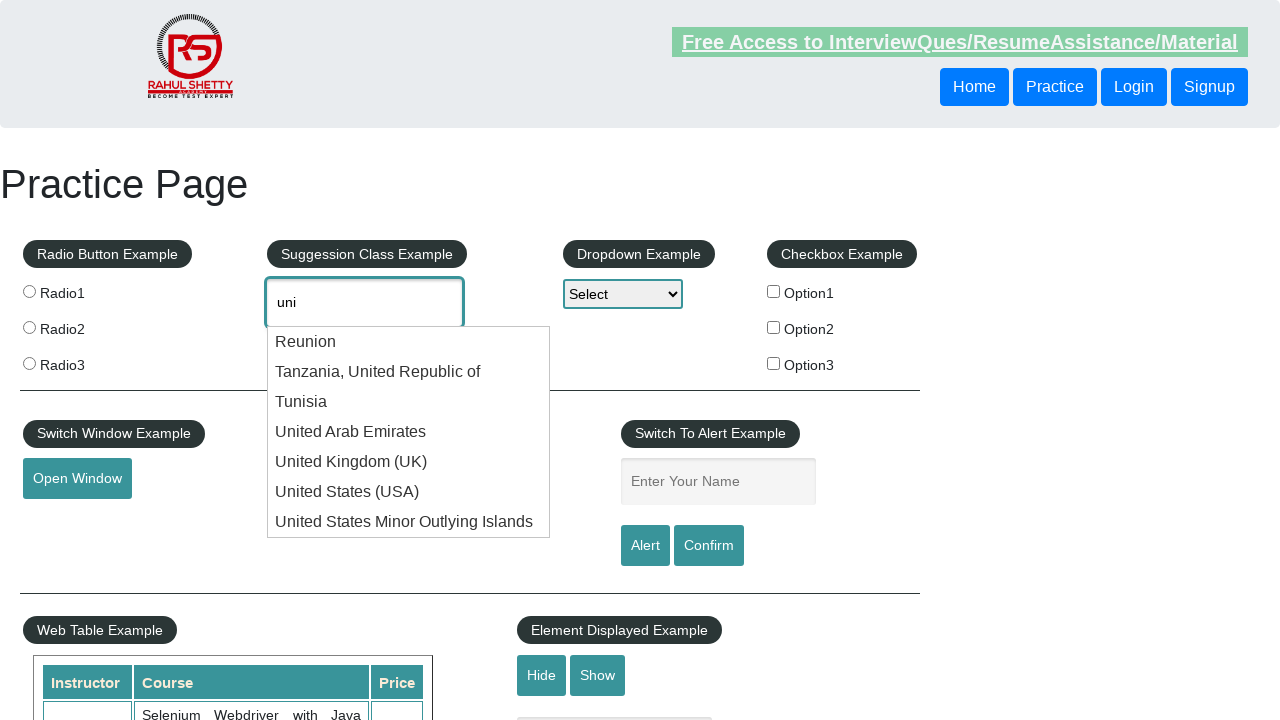

Clicked on 'United States (USA)' option from the dropdown at (409, 492) on li.ui-menu-item:has-text('United States (USA)')
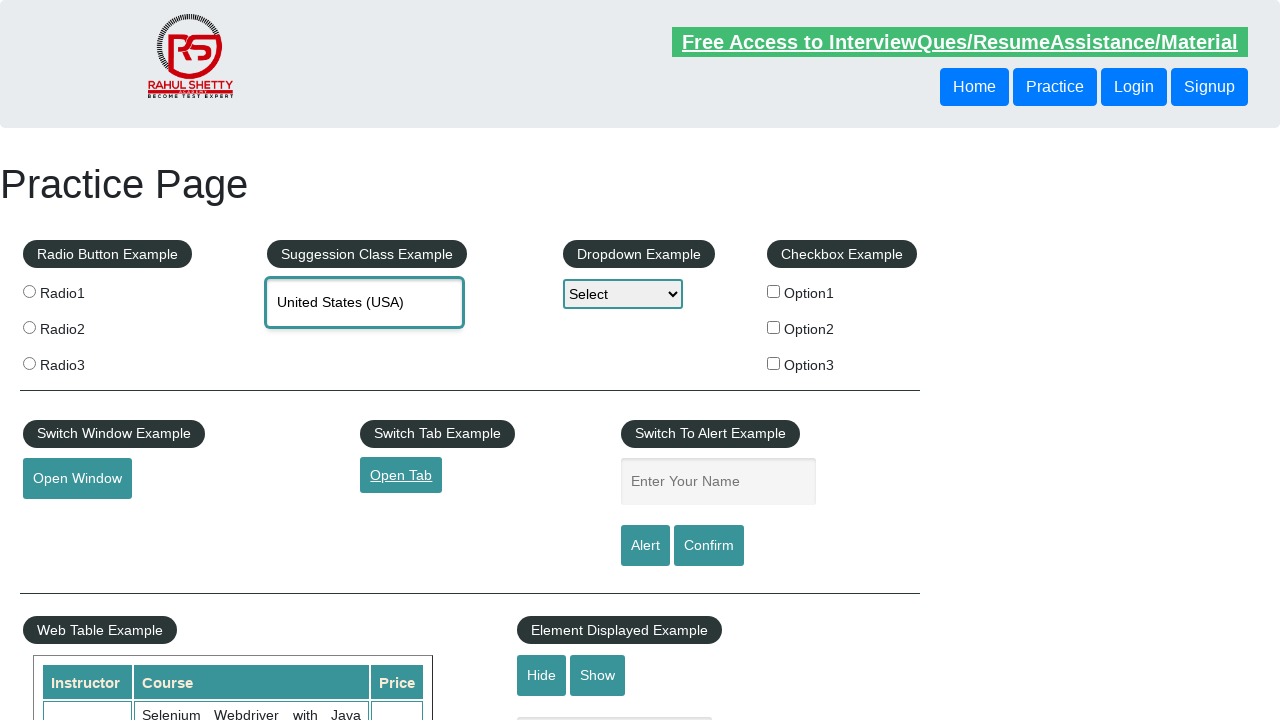

Verified 'United States (USA)' appears in the autocomplete textbox
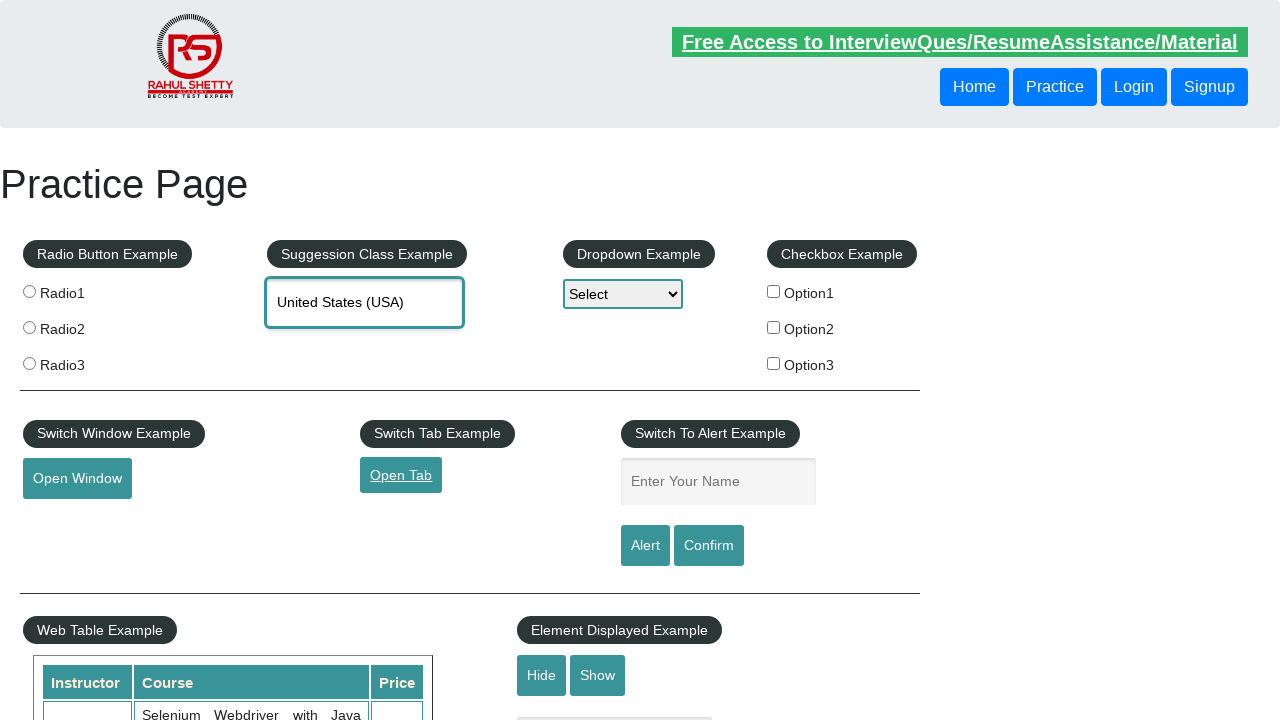

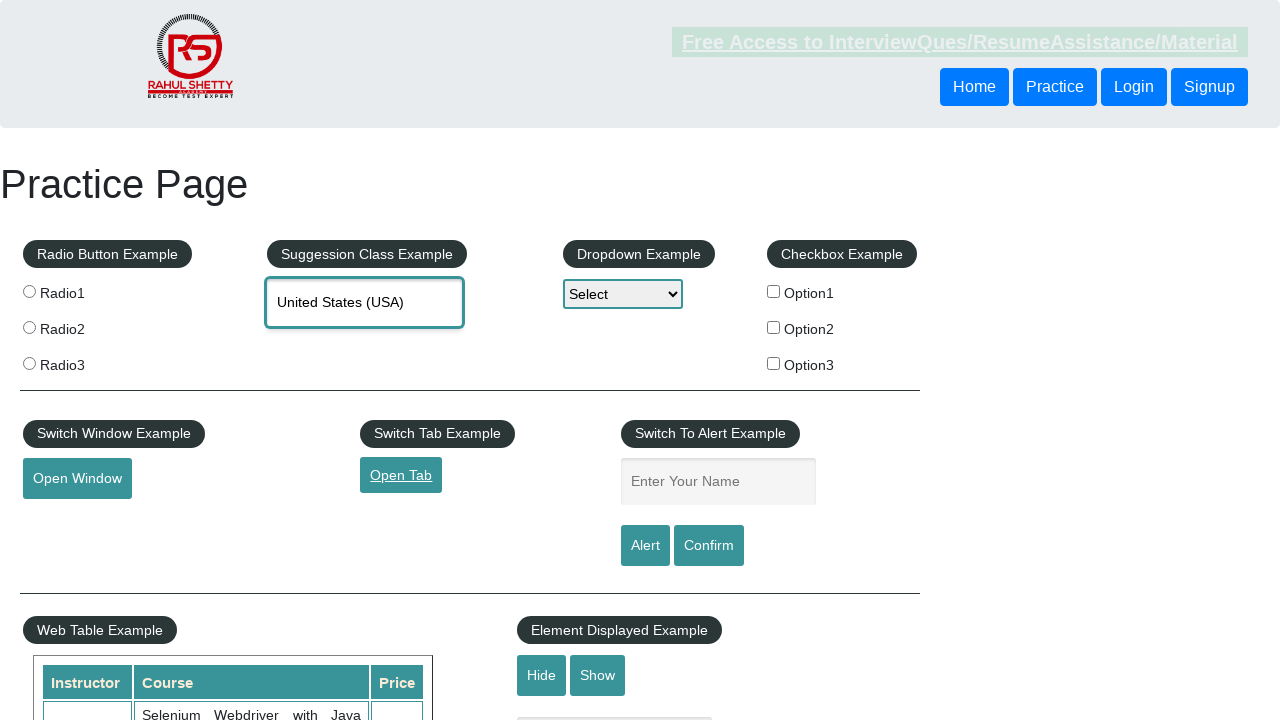